Tests opening a new window and verifying the background color of the new window body.

Starting URL: https://demoqa.com/browser-windows

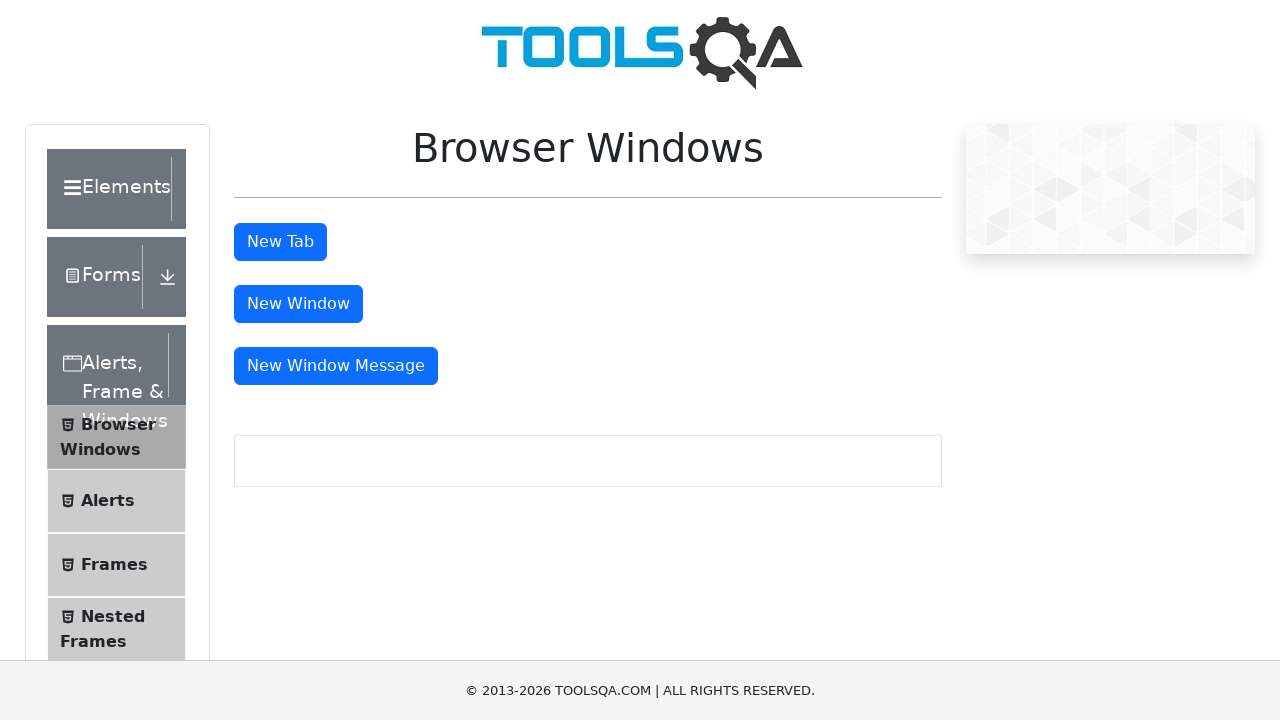

Clicked window button to open new window at (298, 304) on #windowButton
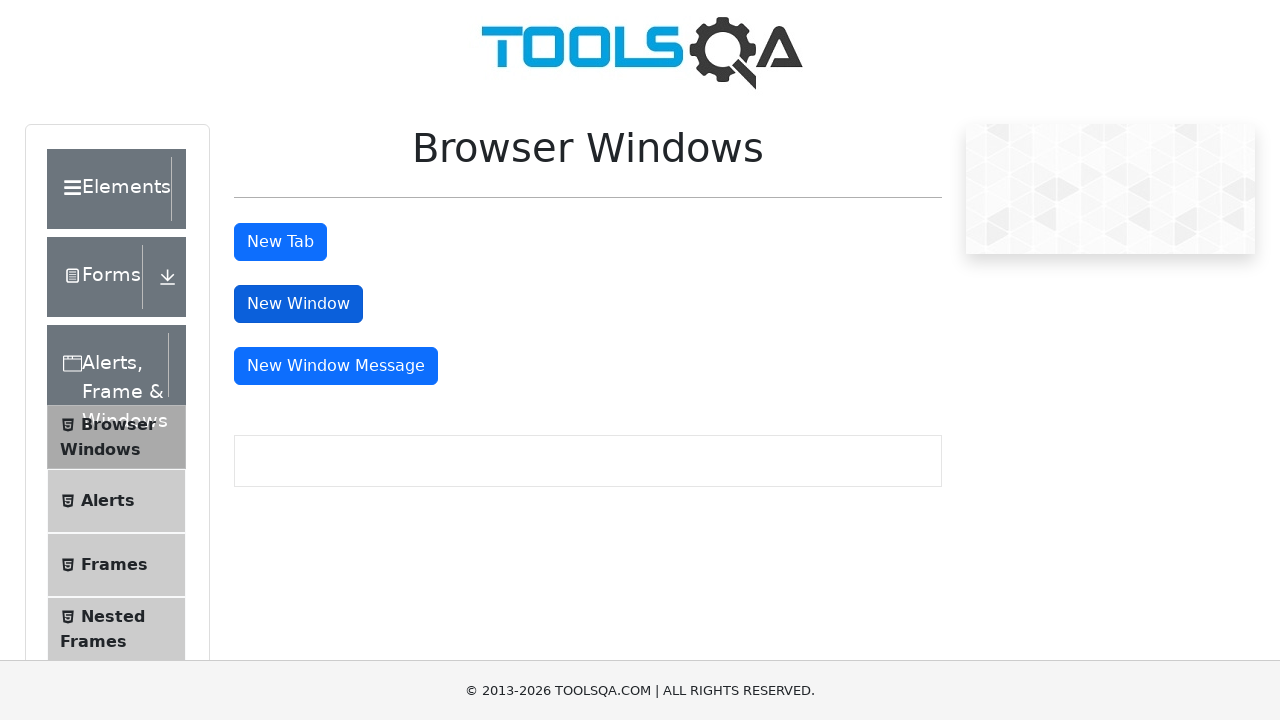

New window opened and captured
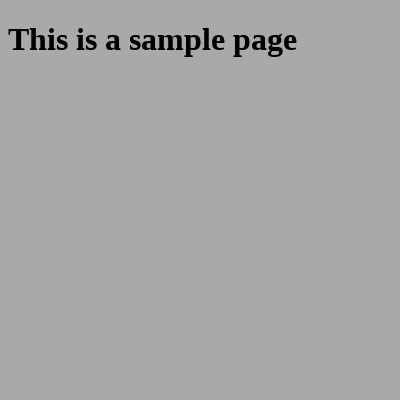

New window page loaded completely
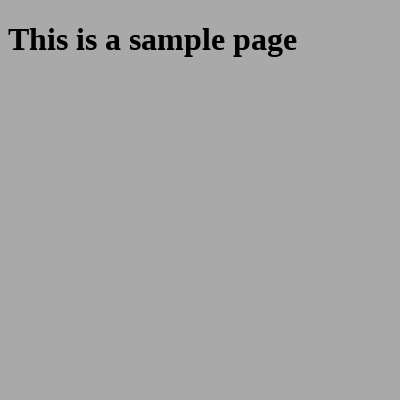

Retrieved background color of new window body: rgb(169, 169, 169)
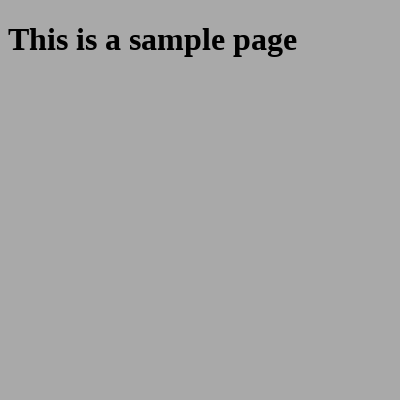

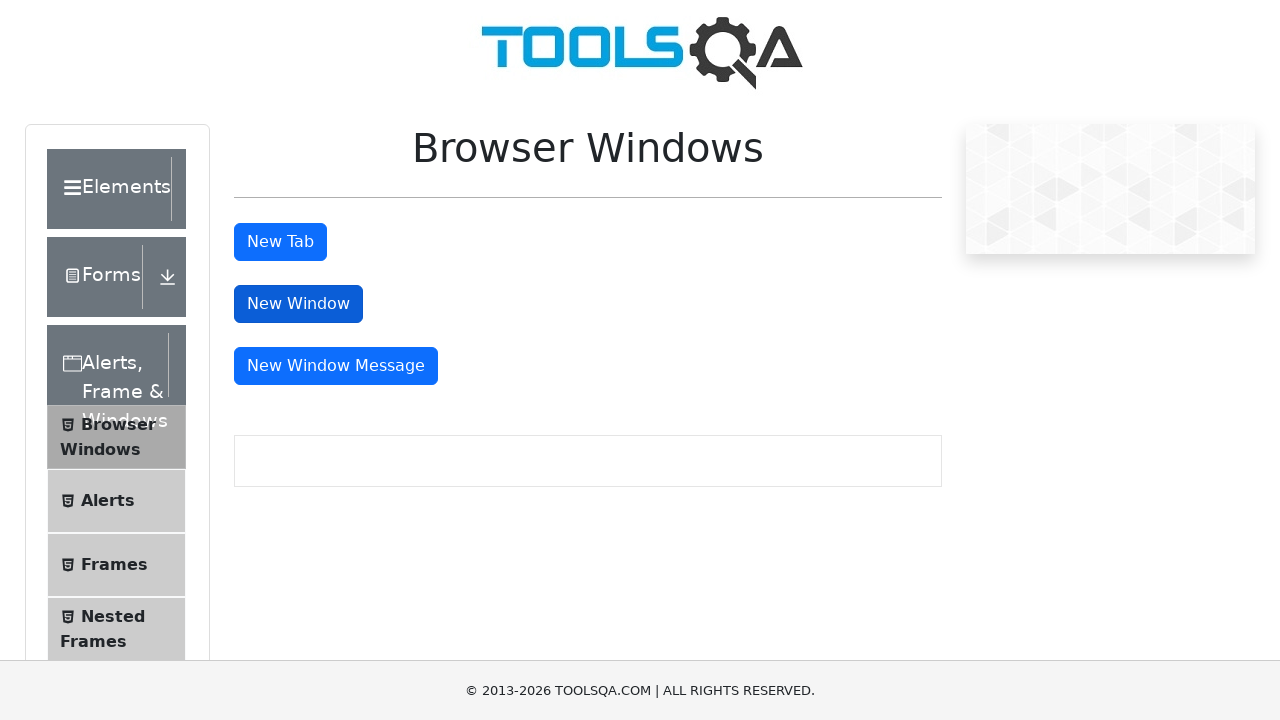